Tests clicking a Notification button on a demo page that demonstrates browser notifications functionality.

Starting URL: https://demoapps.qspiders.com/ui/browserNot?sublist=0

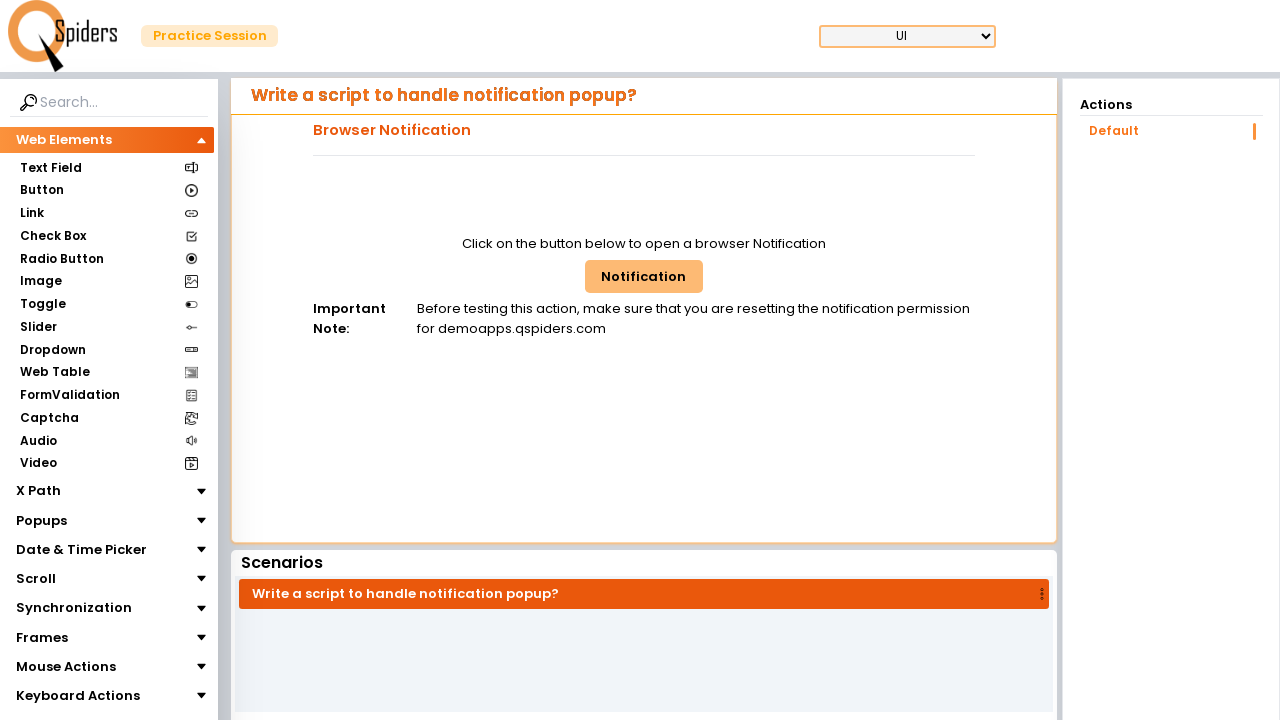

Navigated to browser notifications demo page
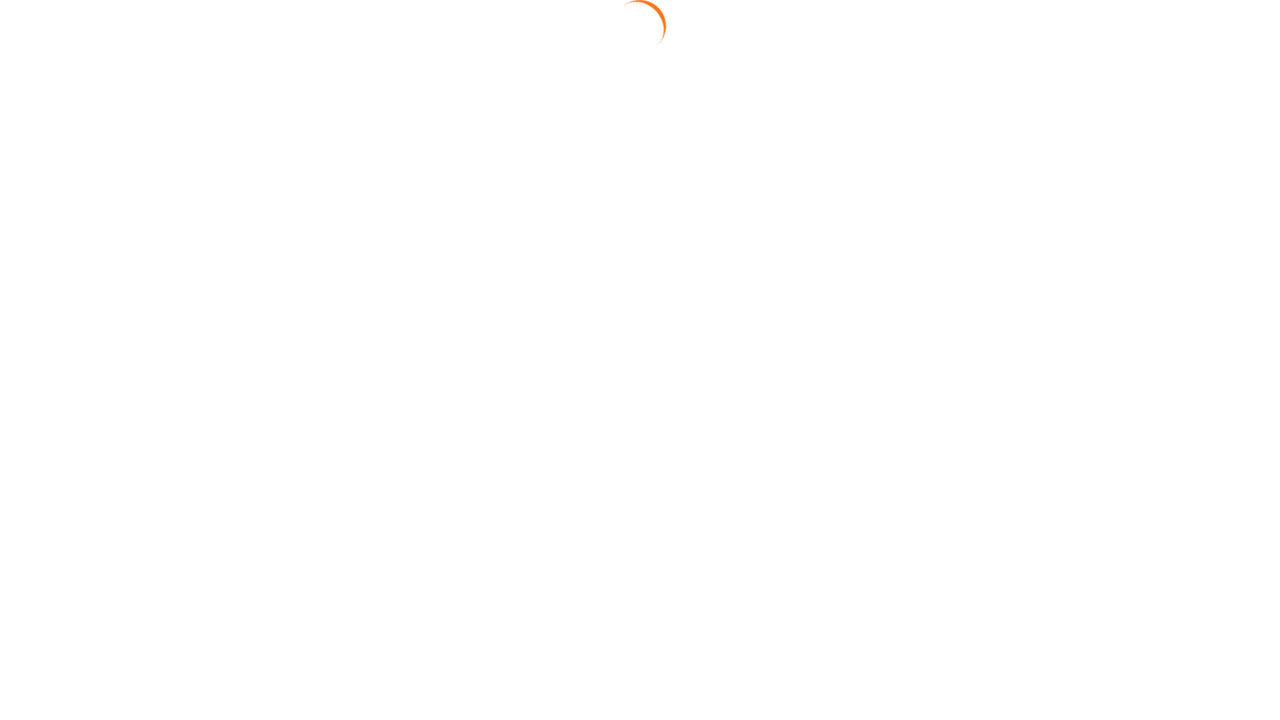

Clicked Notification button at (644, 276) on xpath=//button[text()='Notification']
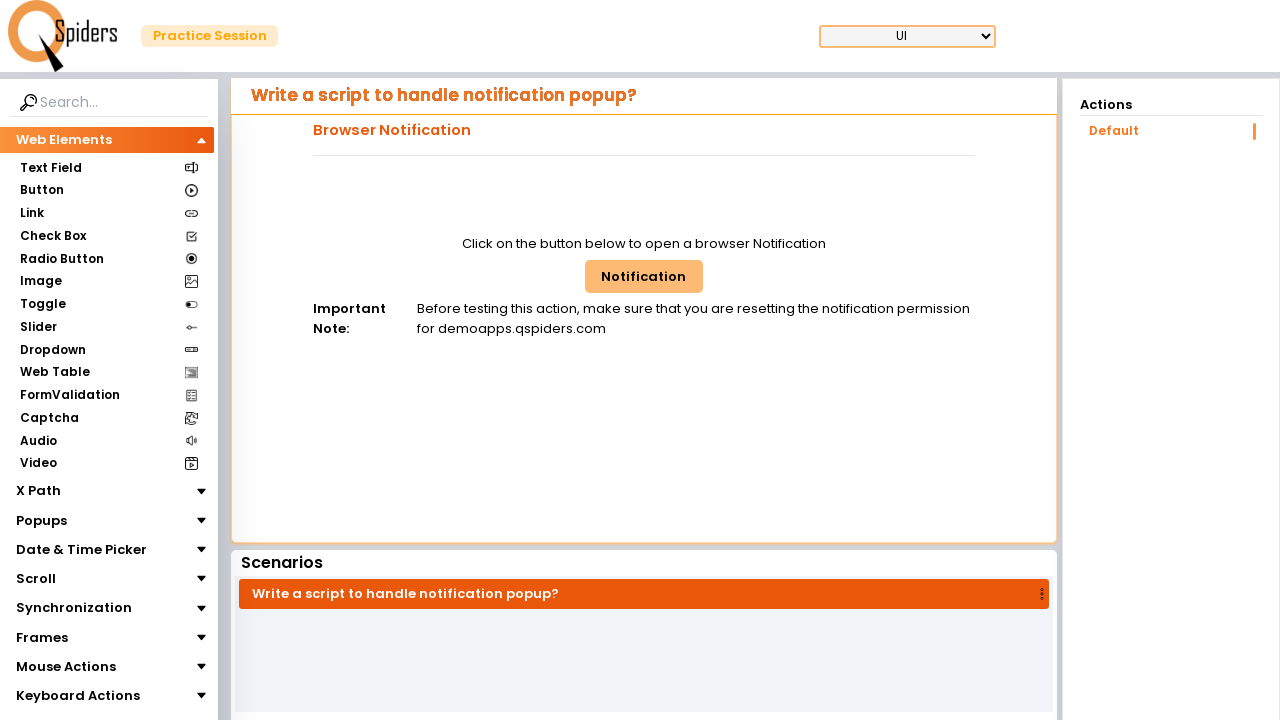

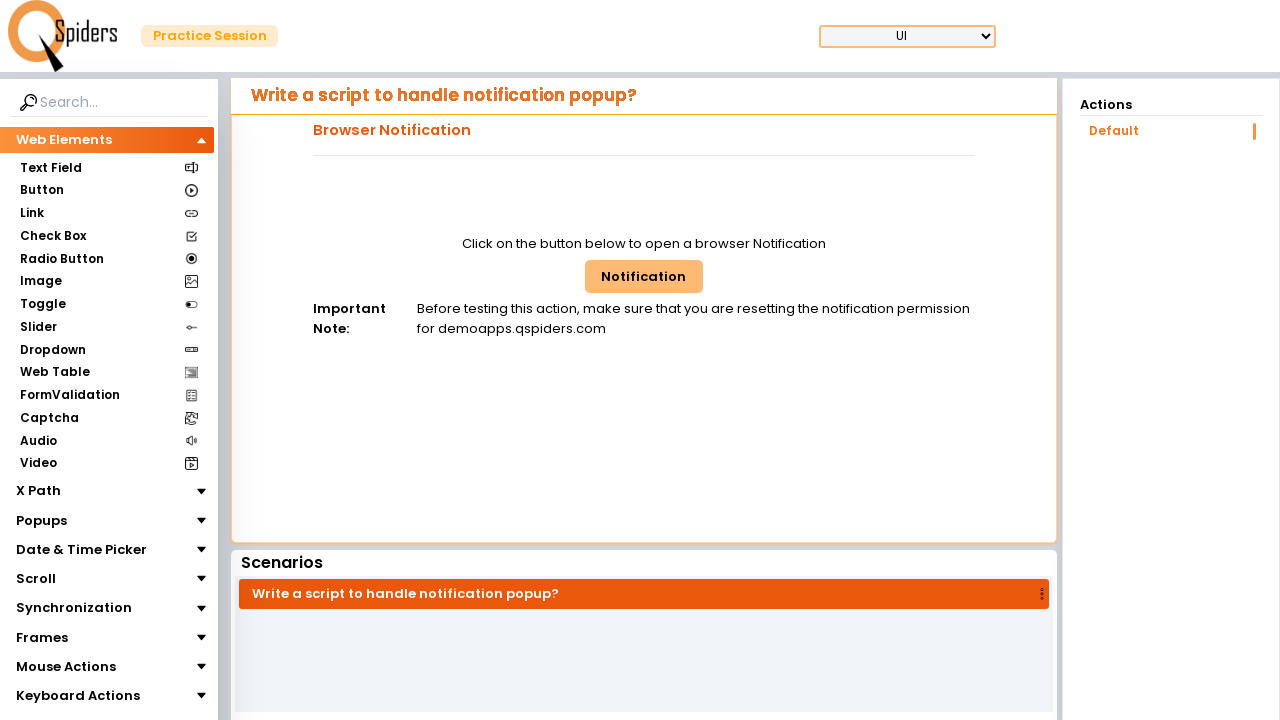